Tests a registration practice page by clicking the start button, filling in login and password fields, checking the agreement checkbox, submitting the form, and verifying the success message appears after a loading indicator.

Starting URL: https://victoretc.github.io/selenium_waits/

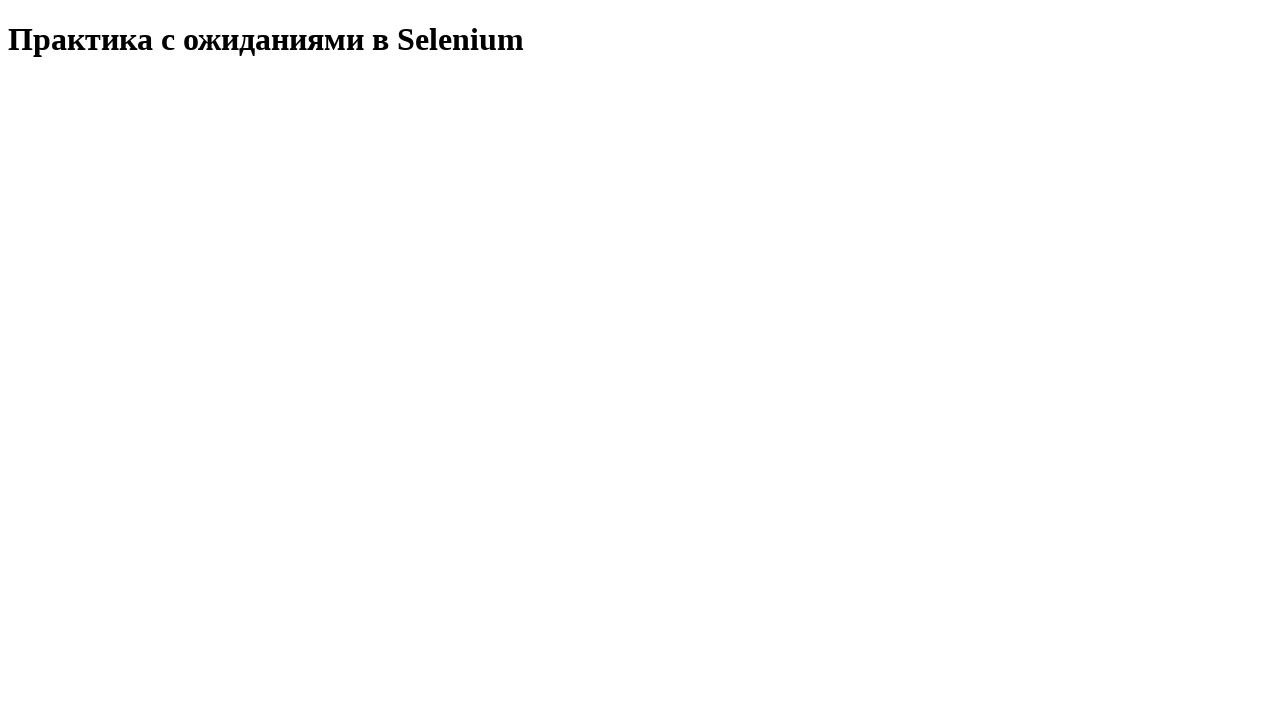

Verified header text 'Практика с ожиданиями в Selenium'
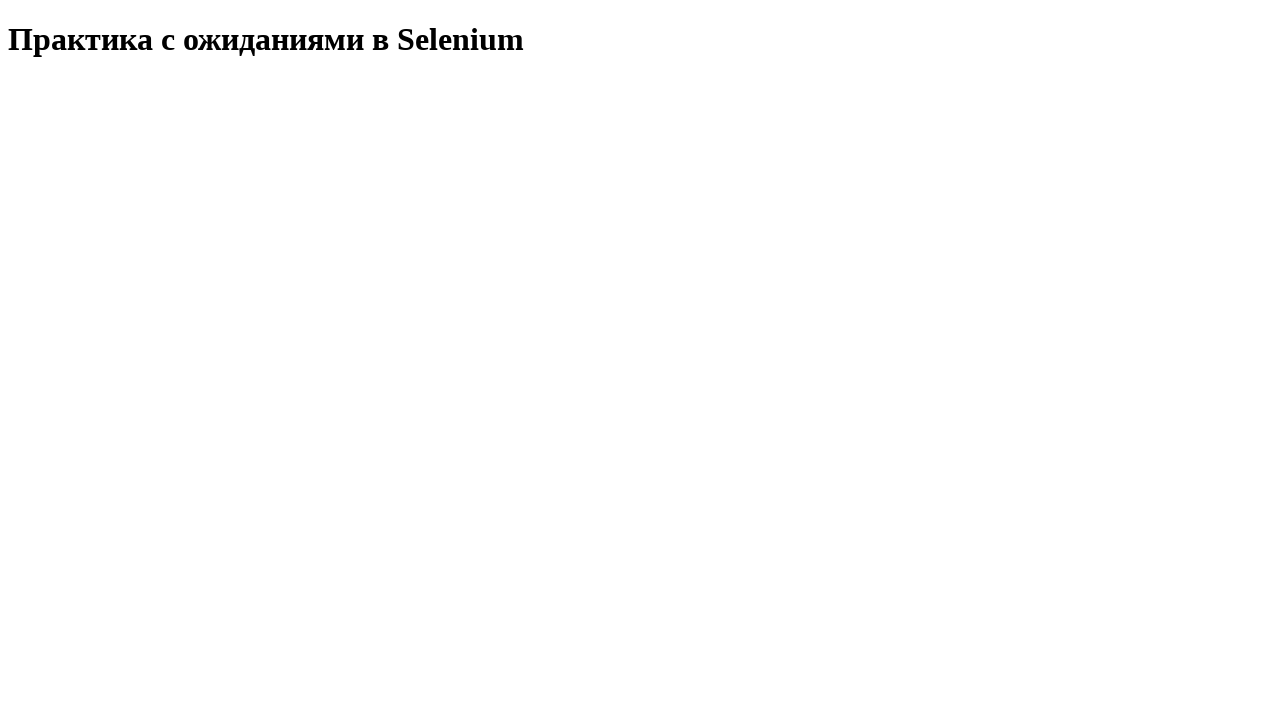

Clicked 'Начать тестирование' (Start testing) button at (80, 90) on text=Начать тестирование
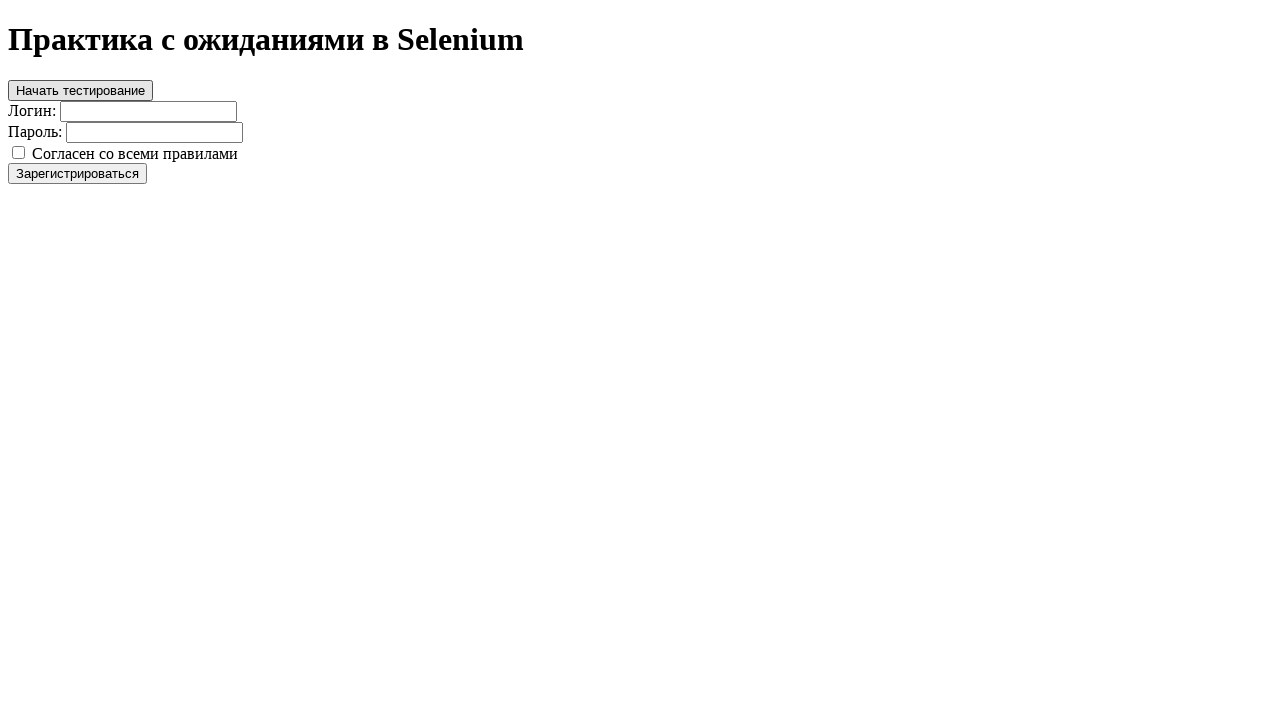

Cleared login field on input[name='login'], #login, input[placeholder*='логин'], input[placeholder*='lo
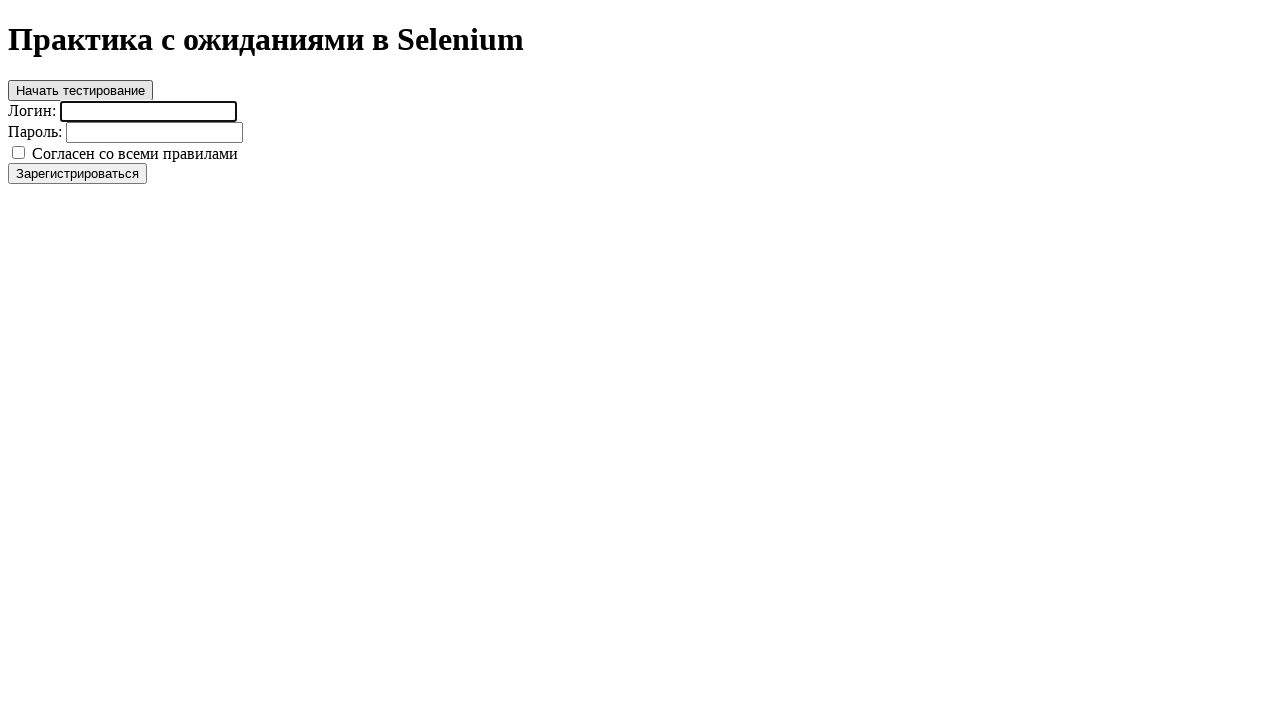

Filled login field with 'randomuser7482@example.com' on input[name='login'], #login, input[placeholder*='логин'], input[placeholder*='lo
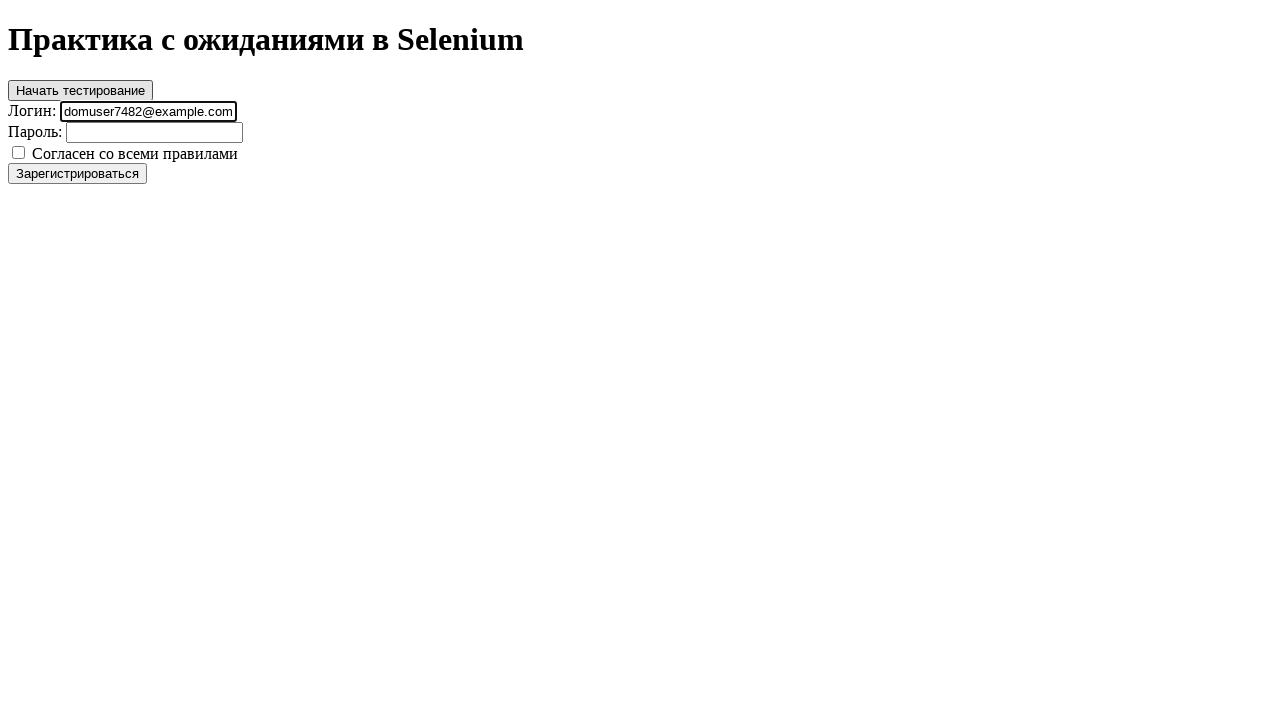

Cleared password field on input[name='password'], #password, input[type='password'] >> nth=0
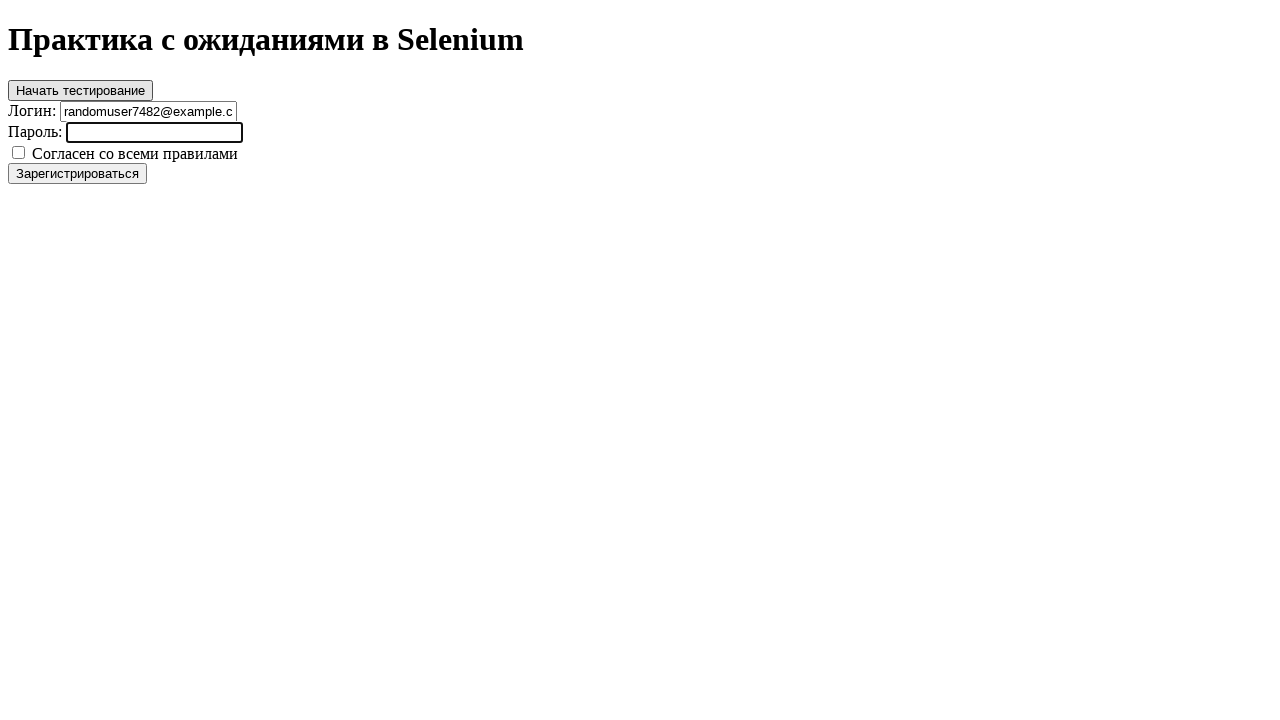

Filled password field with 'randomuser7482@example.com' on input[name='password'], #password, input[type='password'] >> nth=0
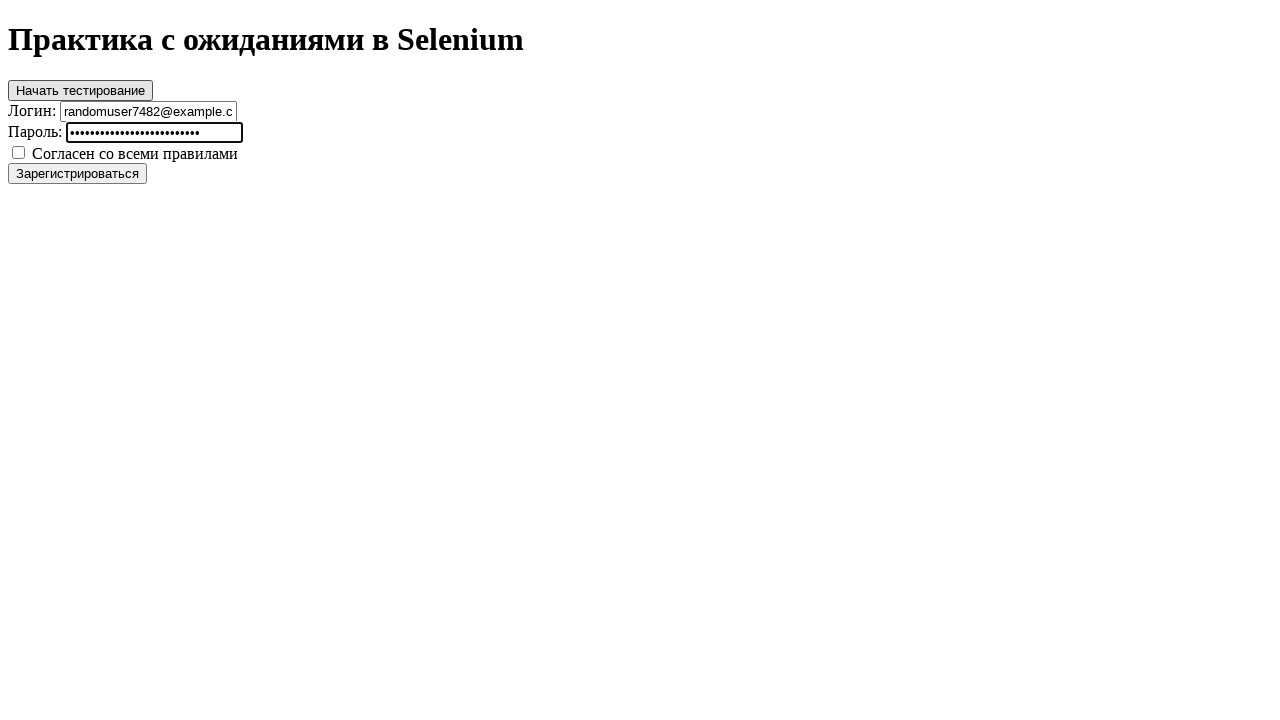

Clicked the agreement checkbox at (18, 152) on input[type='checkbox'] >> nth=0
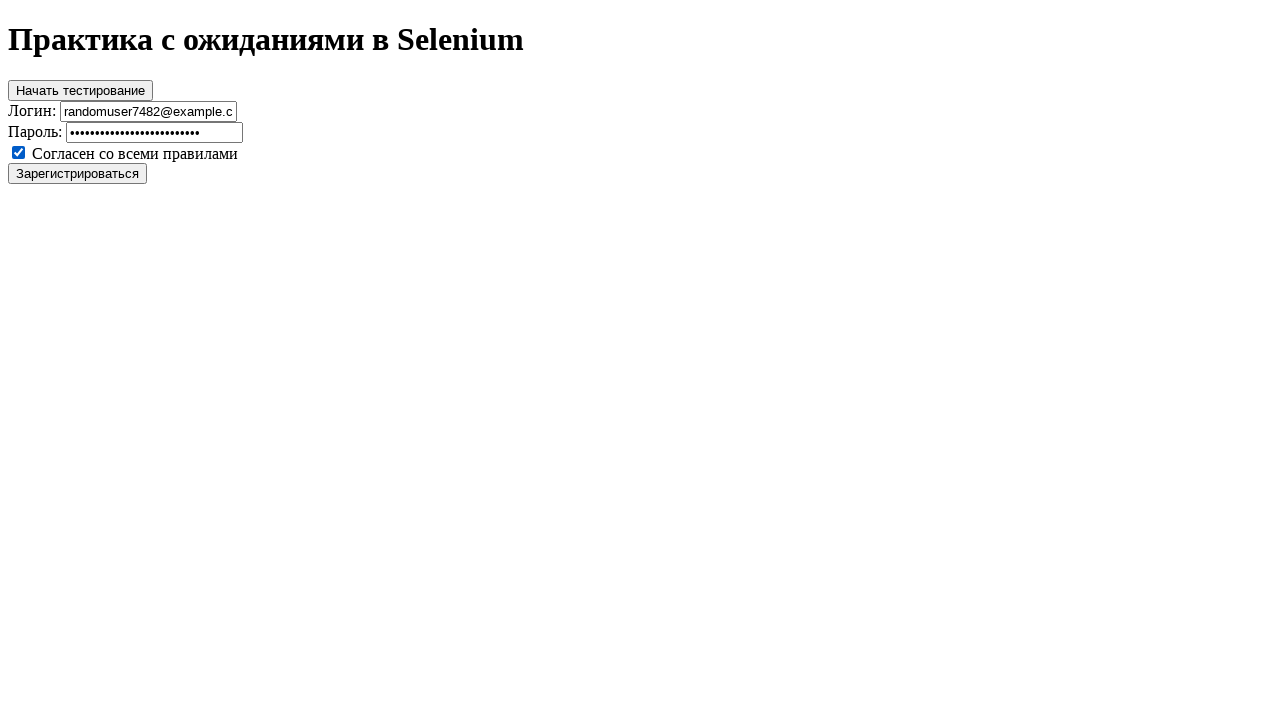

Clicked 'Зарегистрироваться' (Register) button at (78, 173) on text=Зарегистрироваться
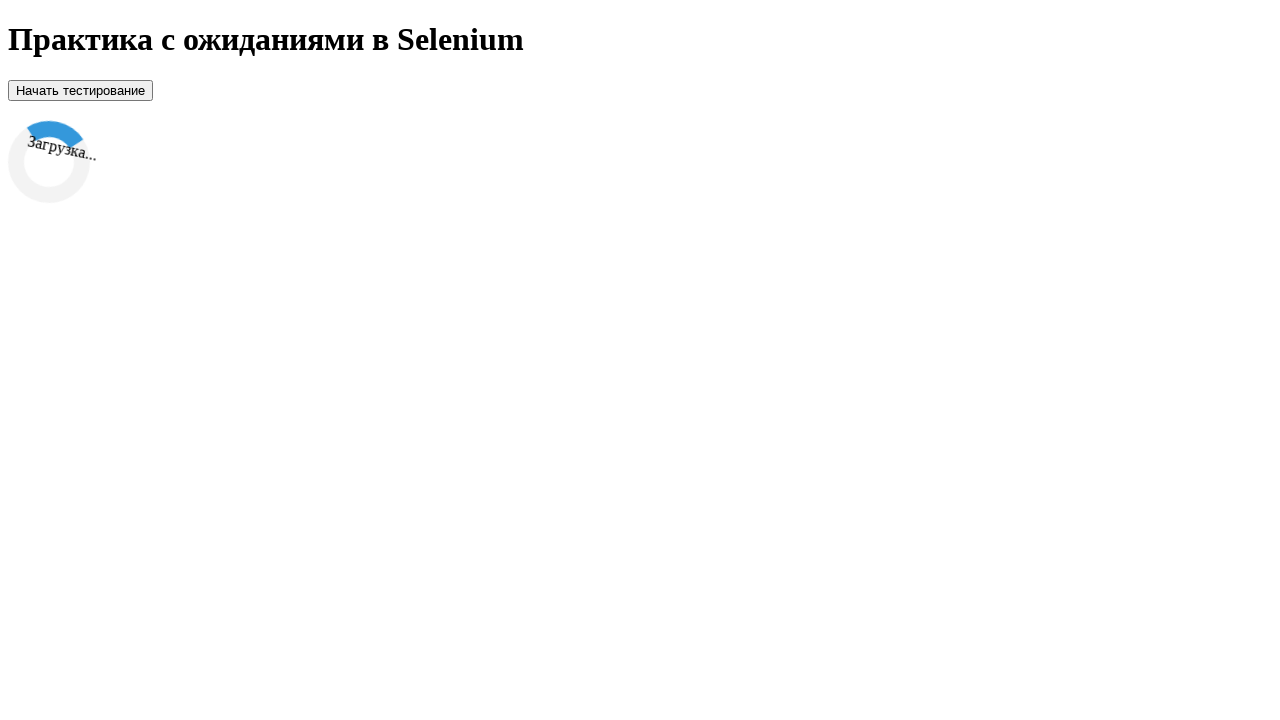

Loading indicator 'Загрузка...' appeared
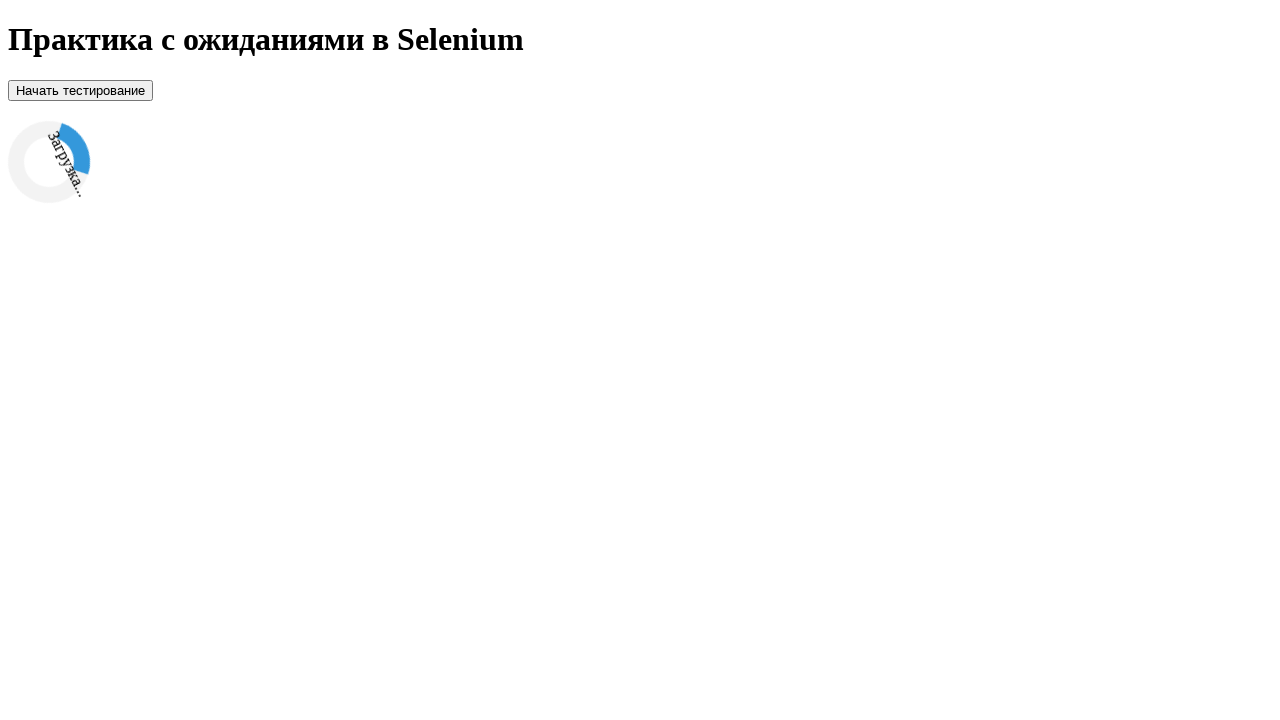

Success message 'Вы успешно зарегистрированы!' appeared
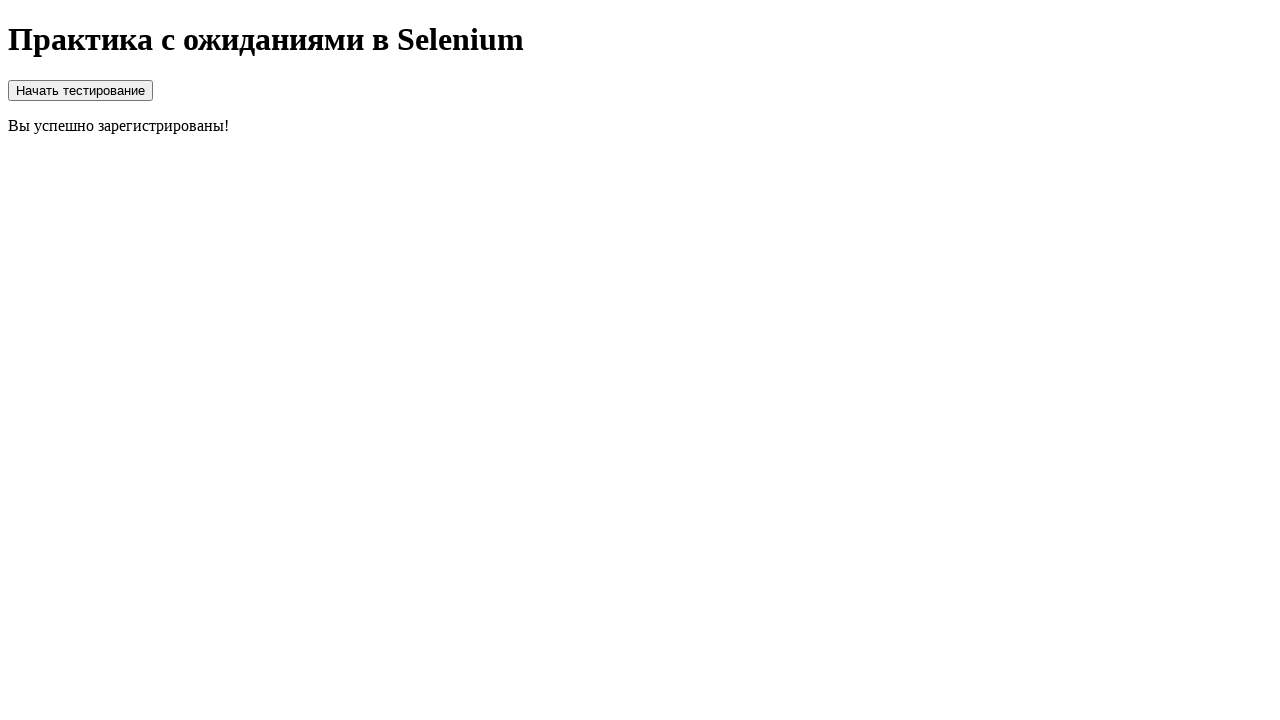

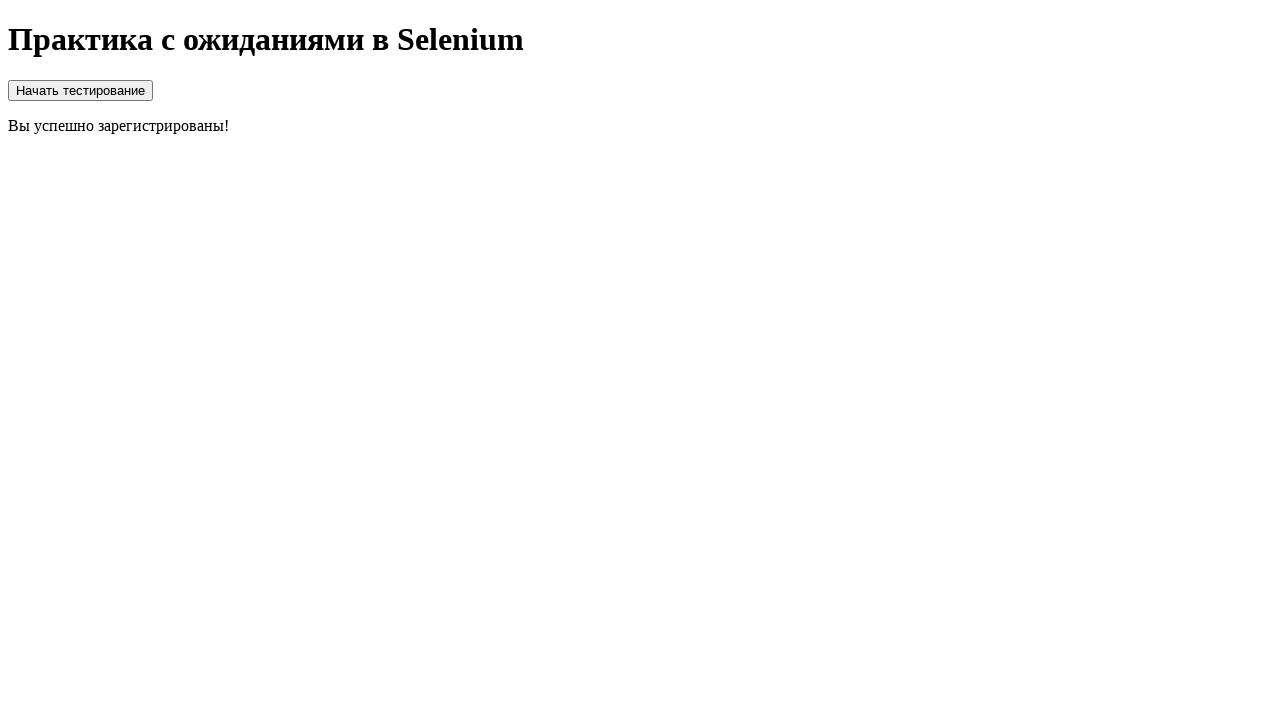